Demonstrates getting an element's attribute value by finding a paragraph element on the page and retrieving its class attribute.

Starting URL: https://opensource-demo.orangehrmlive.com/web/index.php/auth/login

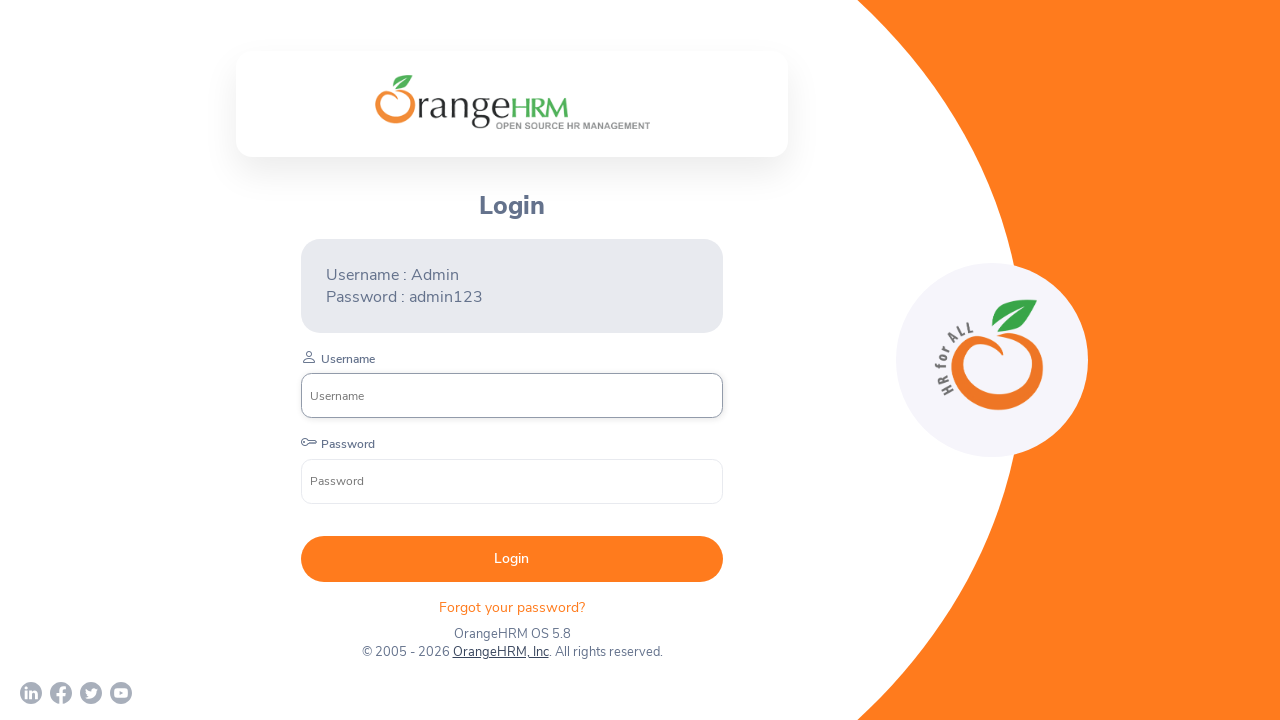

Located paragraph element with class 'oxd-text oxd-text--p orangehrm-l' and waited for it to load
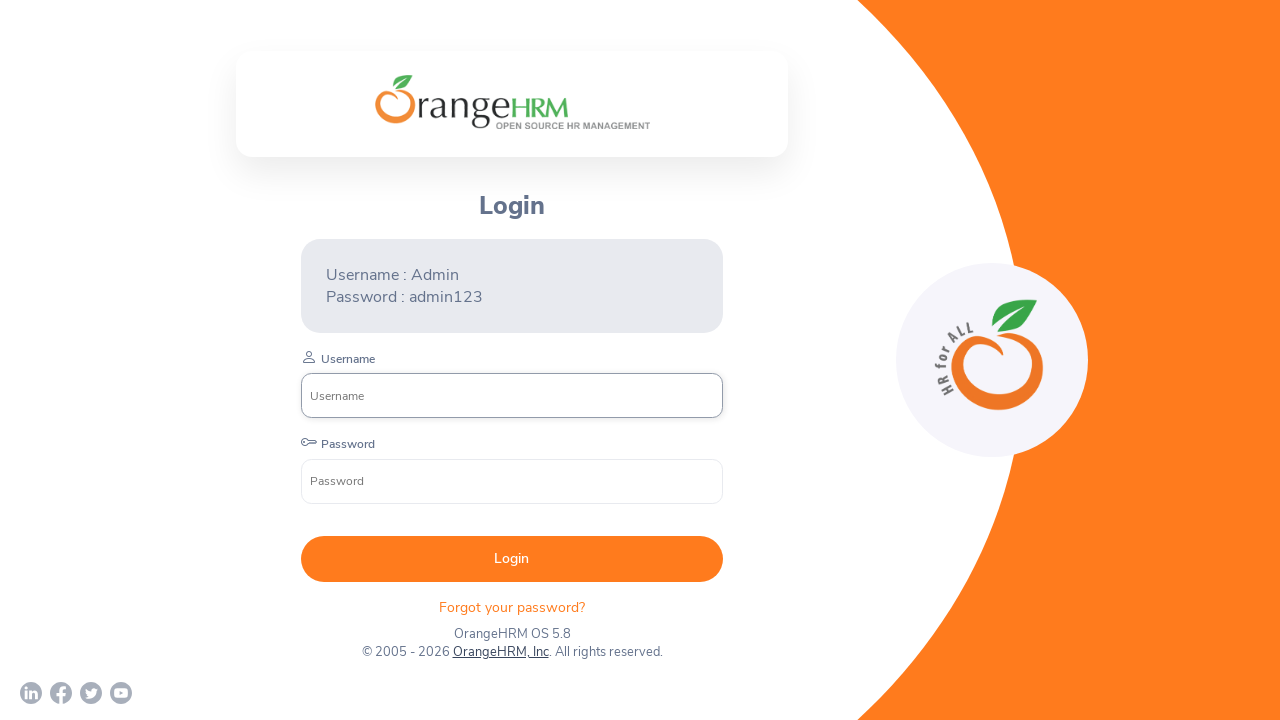

Retrieved class attribute value: oxd-text oxd-text--p orangehrm-login-forgot-header
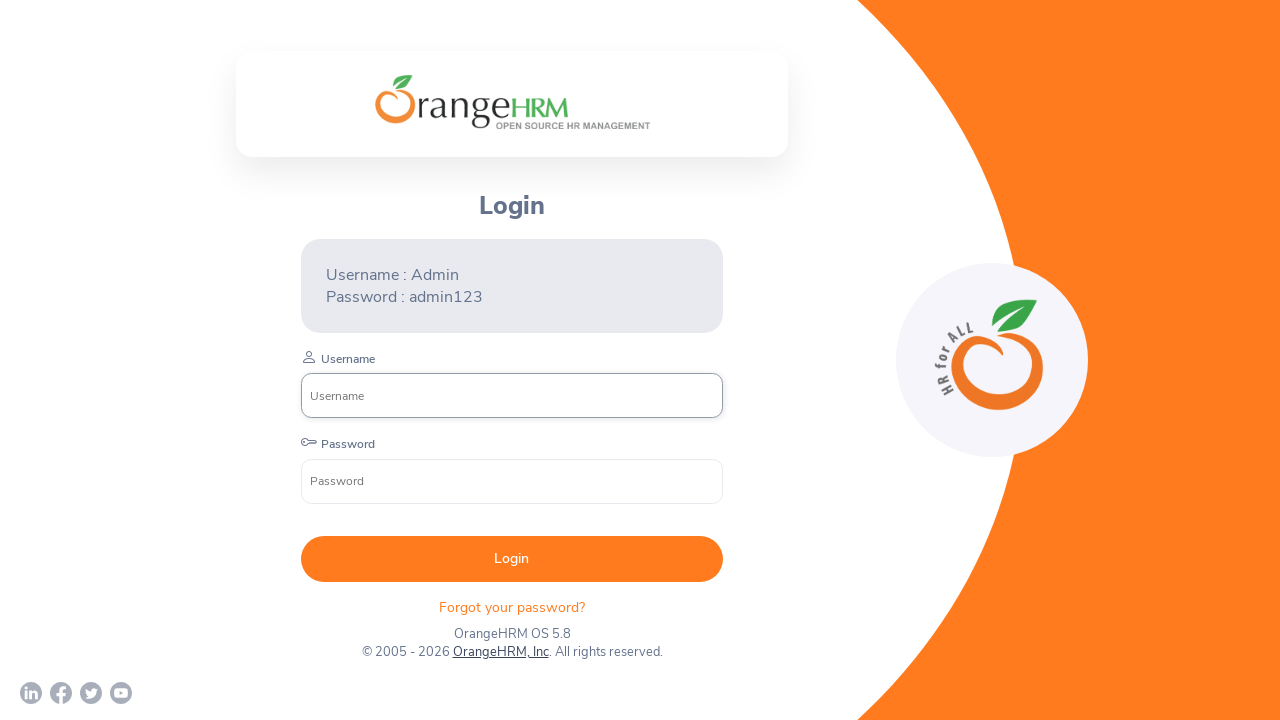

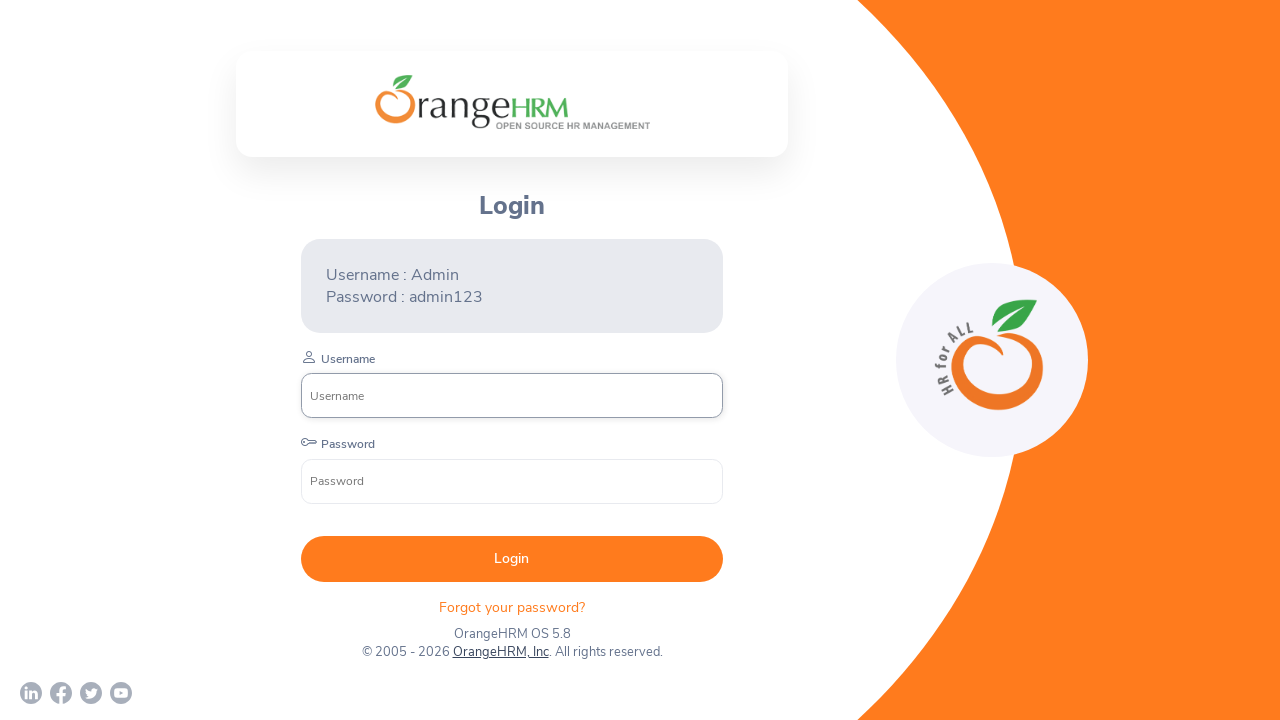